Tests DuckDuckGo search functionality by entering a search query and submitting the search form

Starting URL: https://duckduckgo.com/

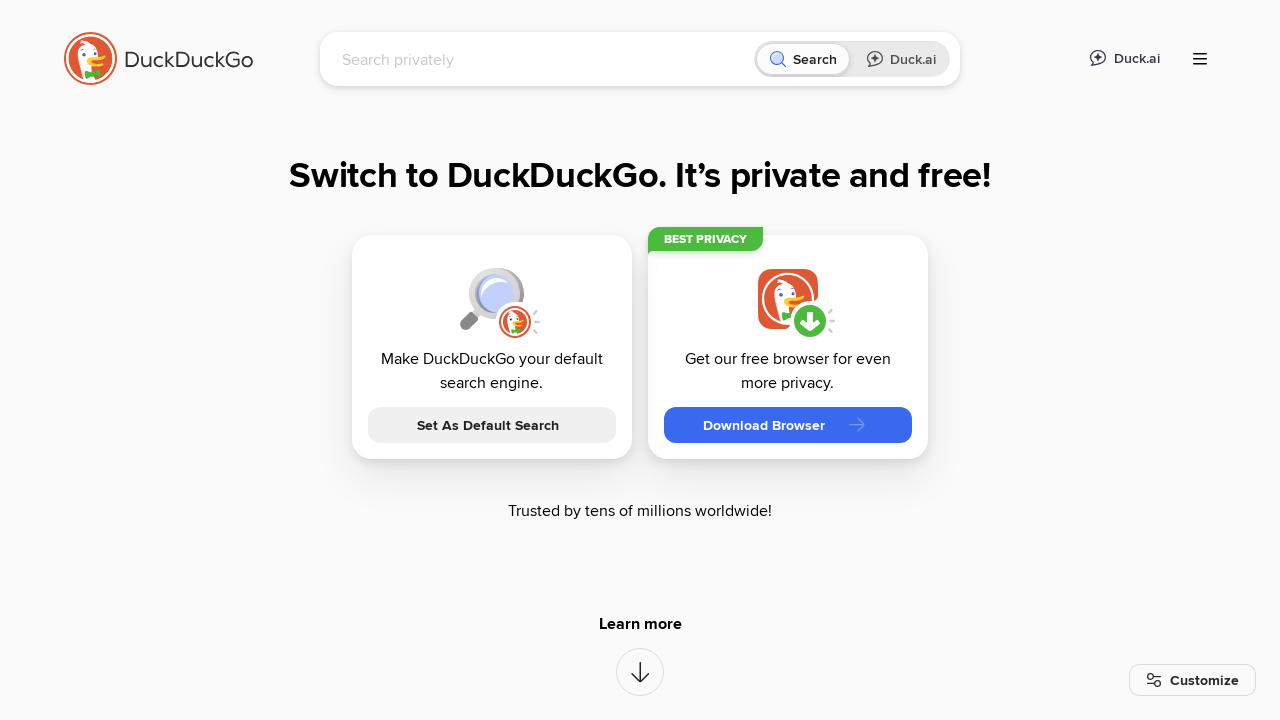

Filled DuckDuckGo search field with 'W pustyni i w puszczy' on input[name='q']
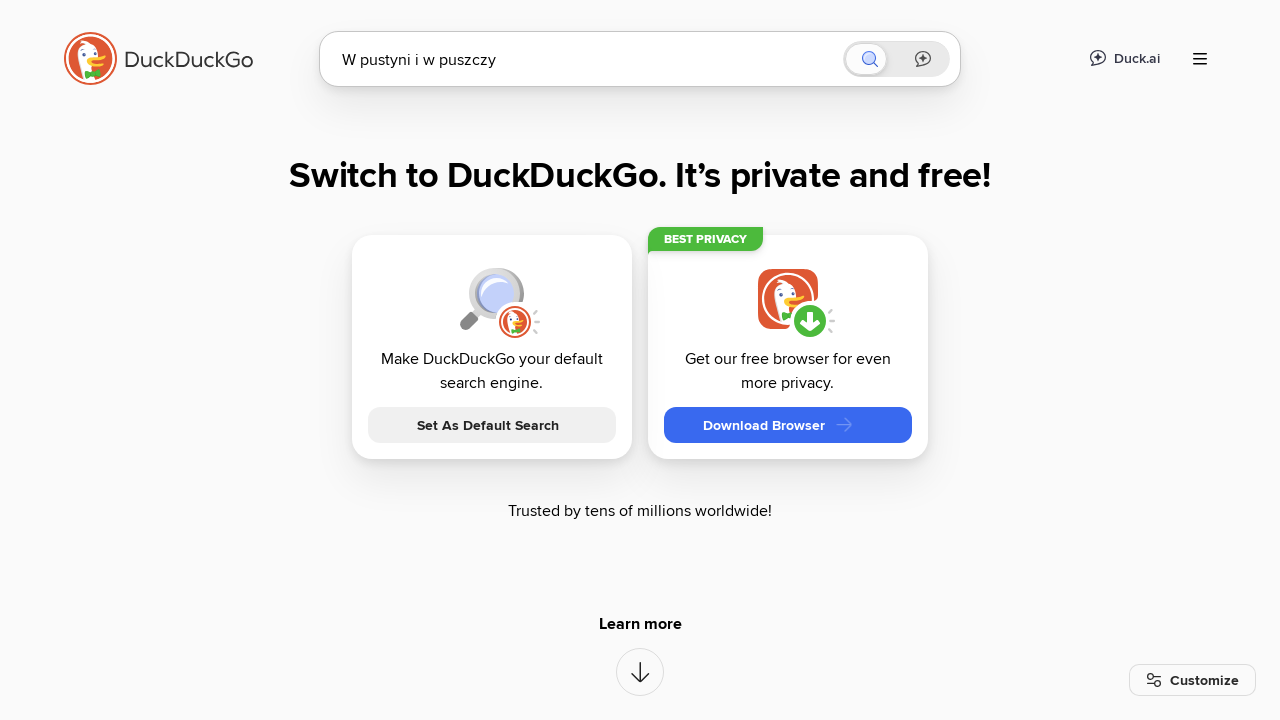

Pressed Enter to submit search query on input[name='q']
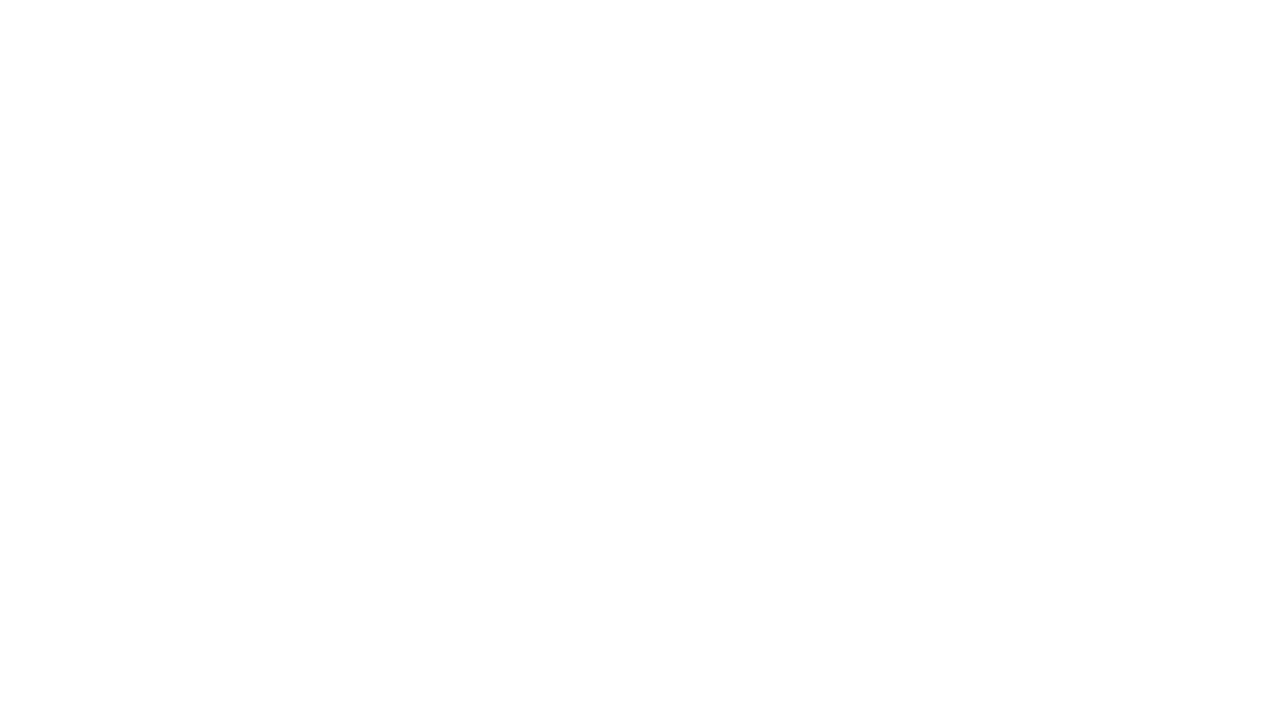

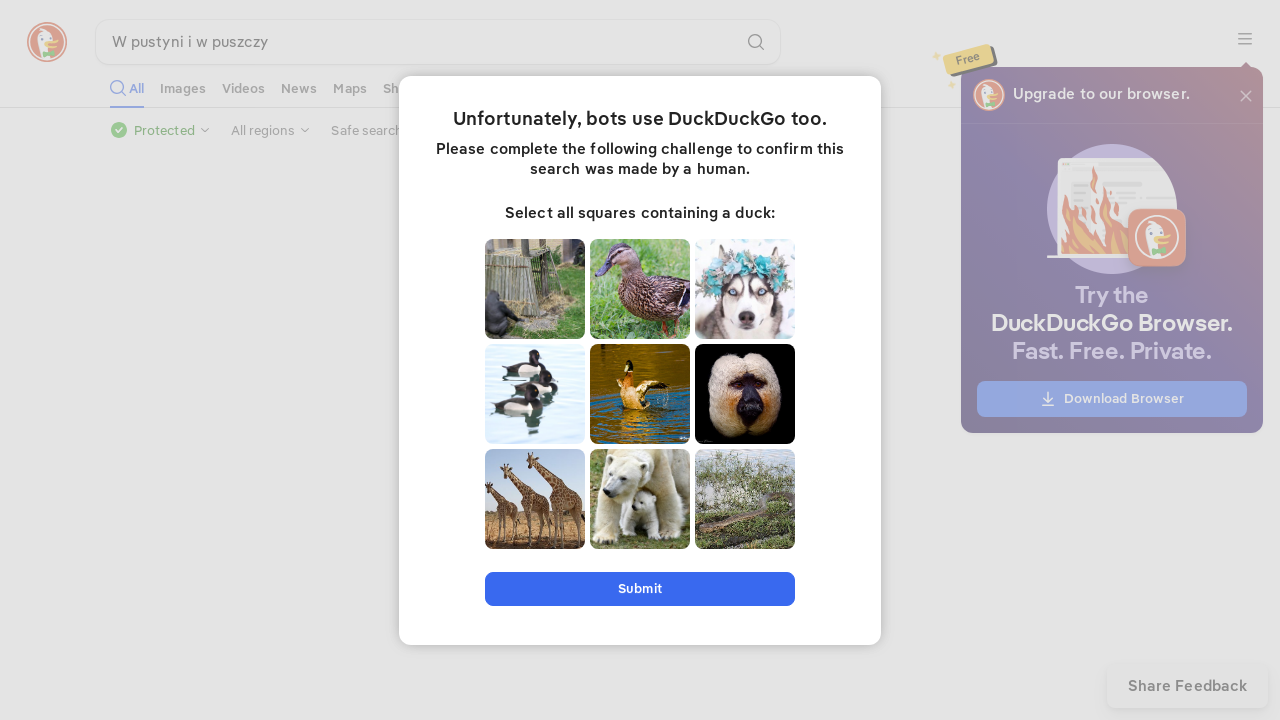